Tests enable/disable button functionality by clicking the enable button

Starting URL: https://codenboxautomationlab.com/practice/

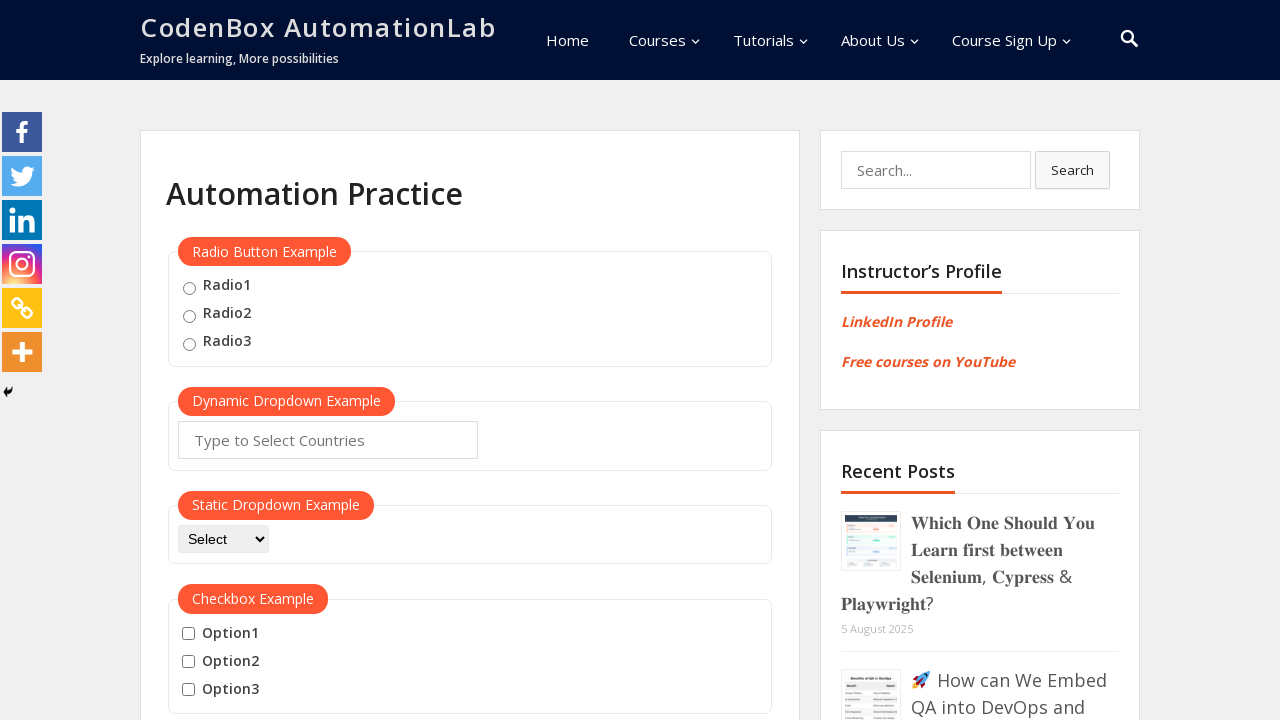

Clicked the enable button at (297, 361) on #enabled-button
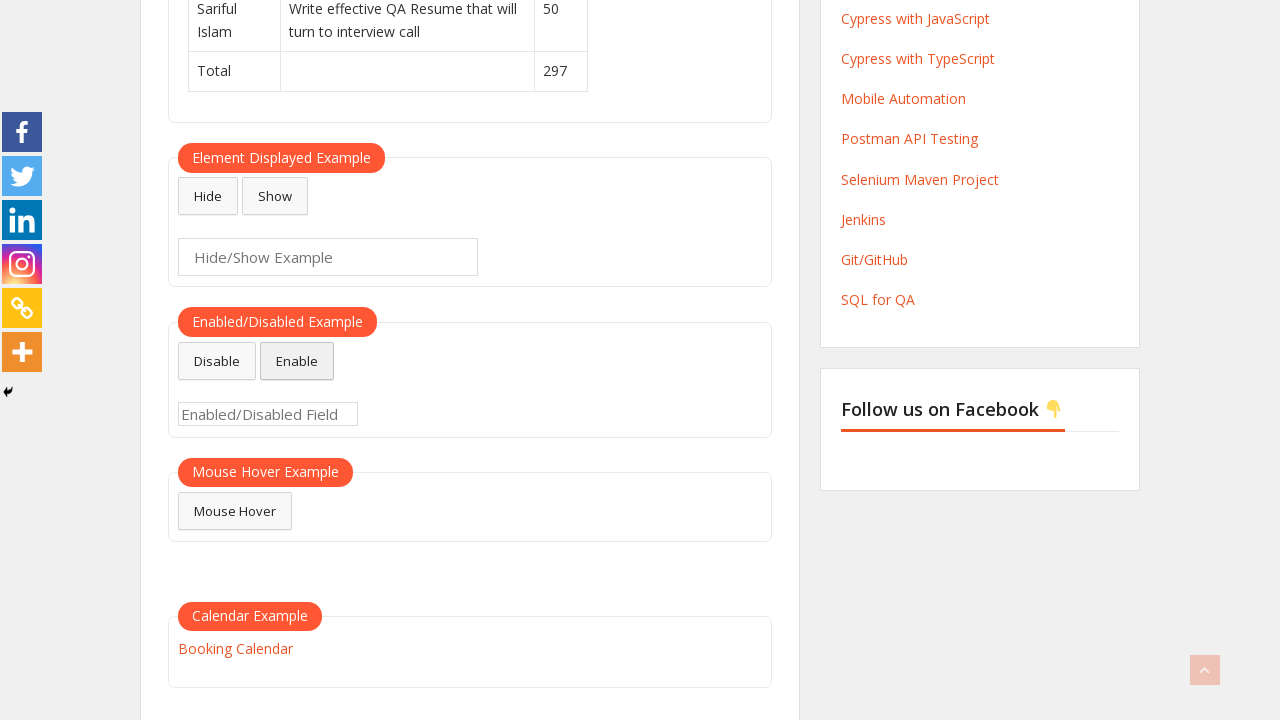

Text element is now displayed and enabled
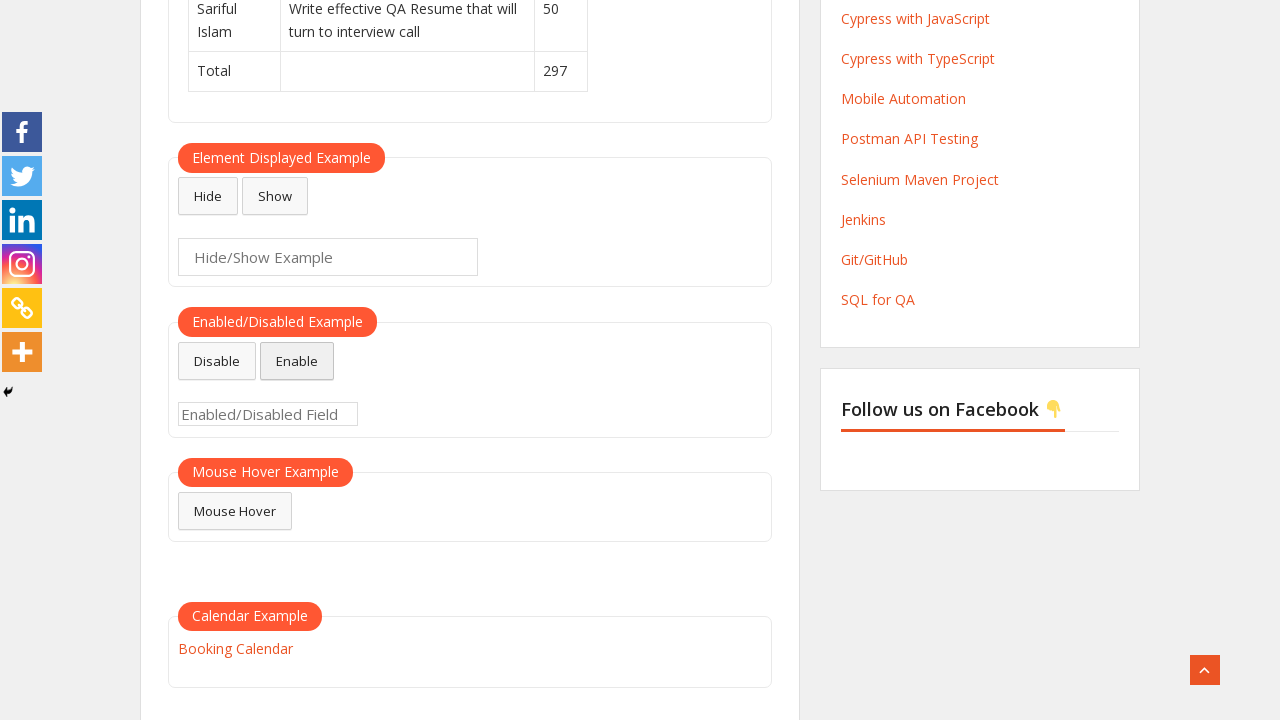

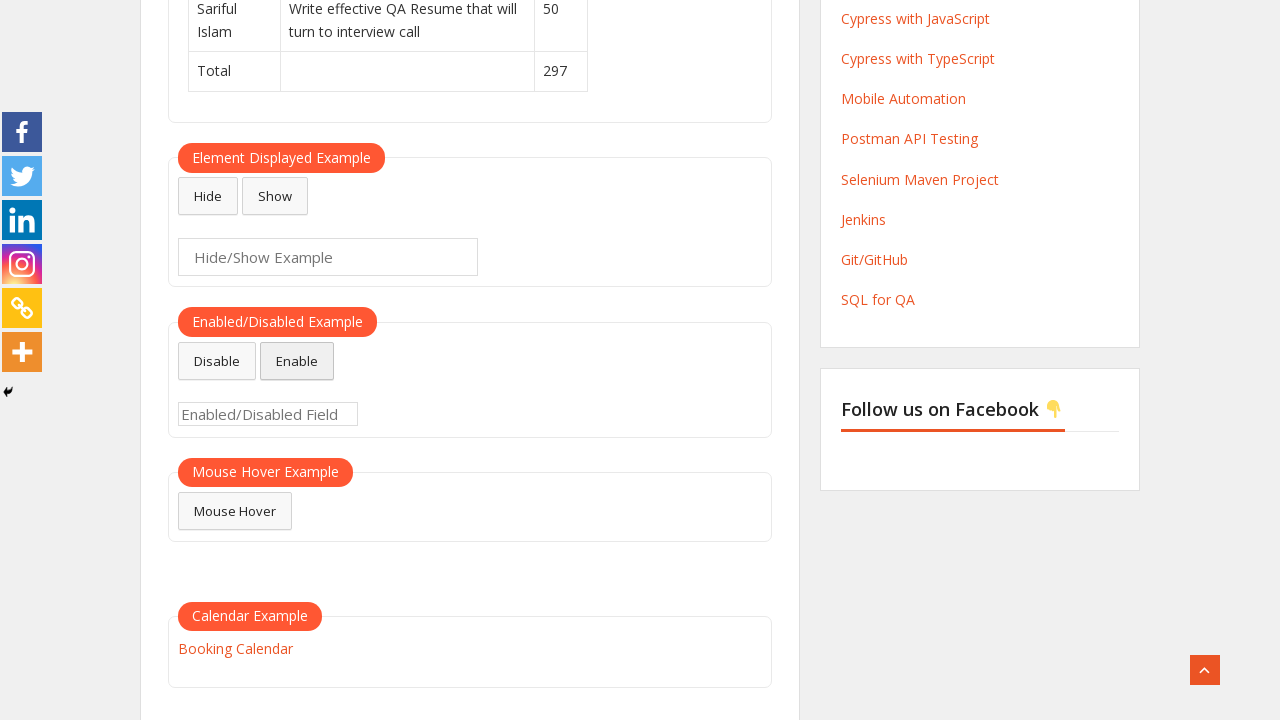